Tests iframe interaction by switching to a frame and filling a text input field within the frame

Starting URL: https://demo.automationtesting.in/Frames.html

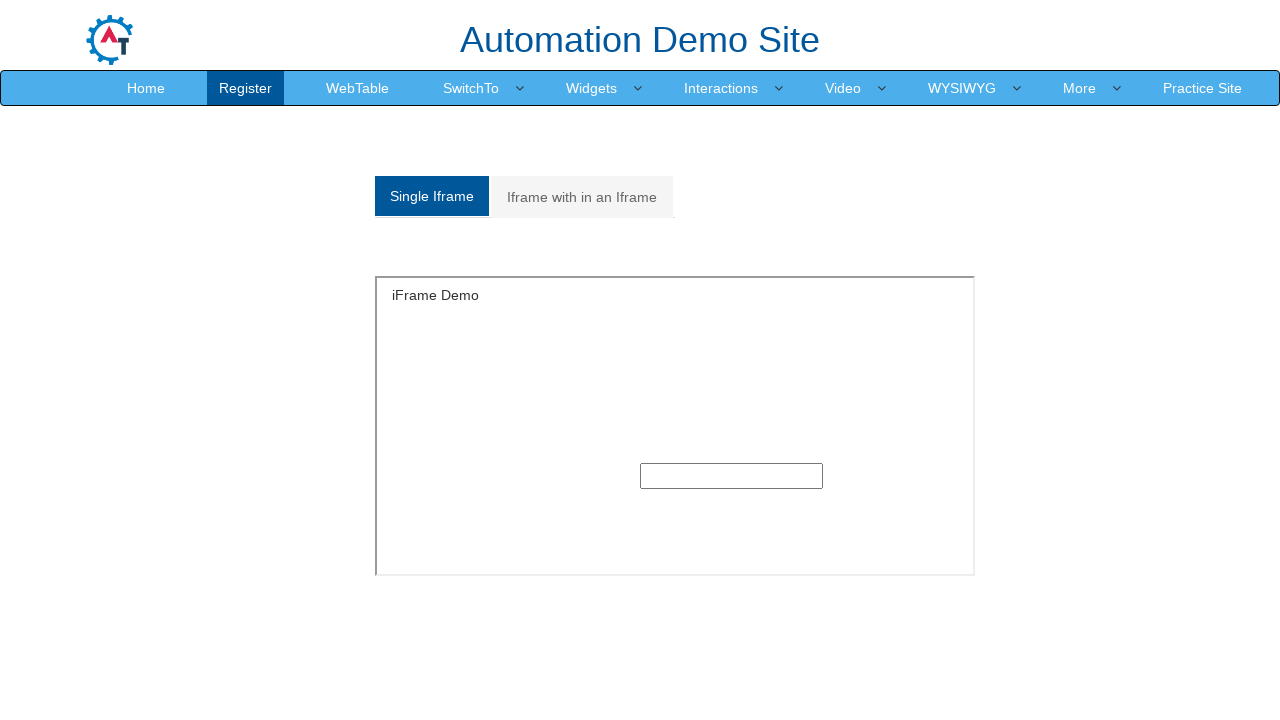

Switched to iframe with name 'SingleFrame'
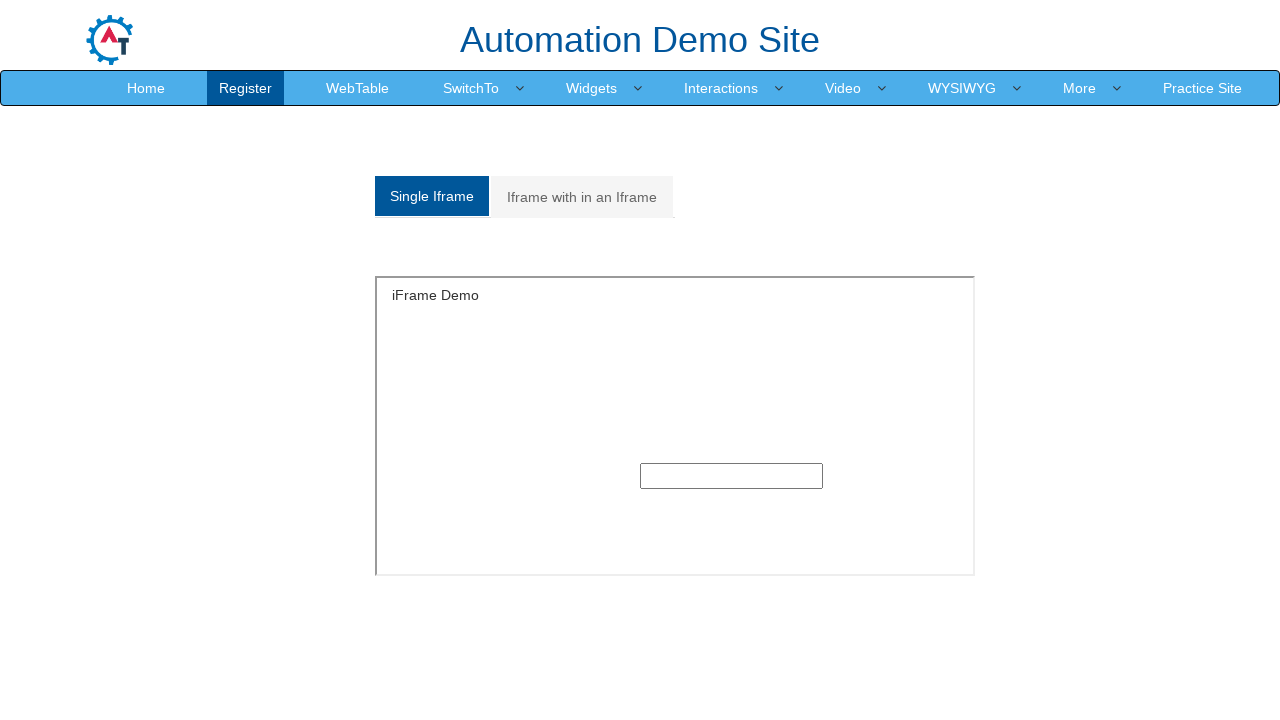

Filled text input field within iframe with 'Hello' on //input[@type='text']
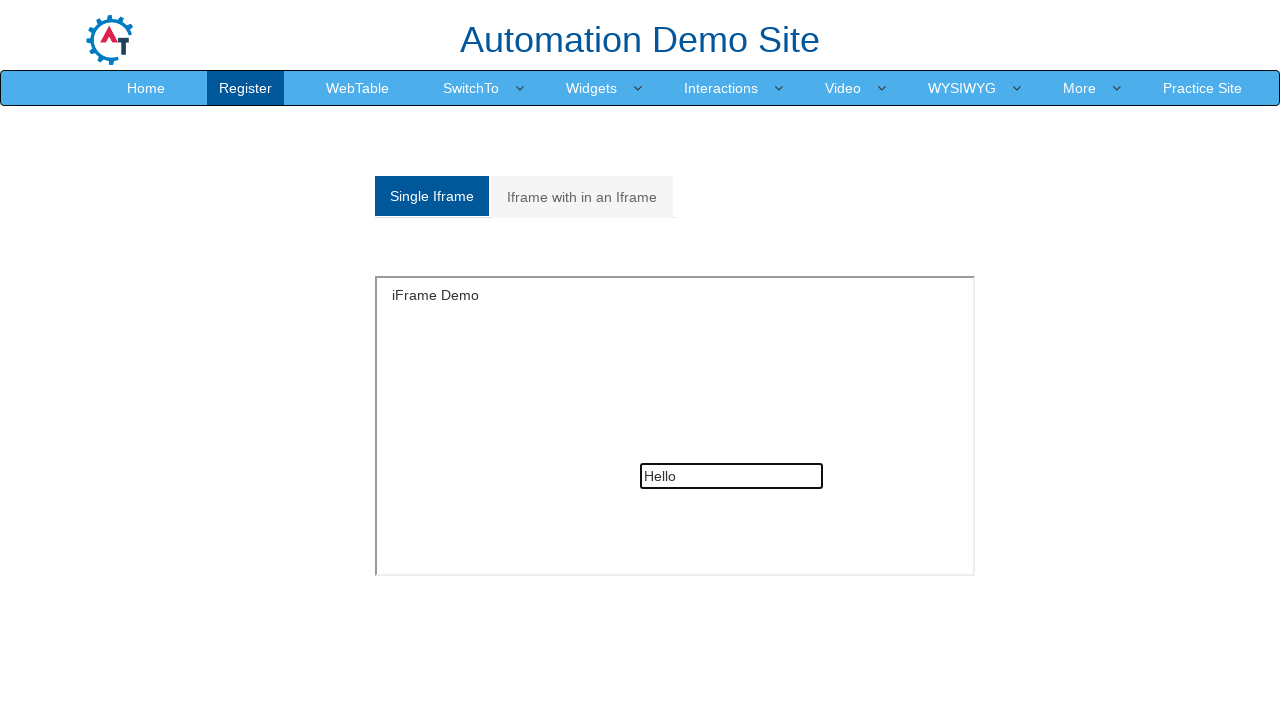

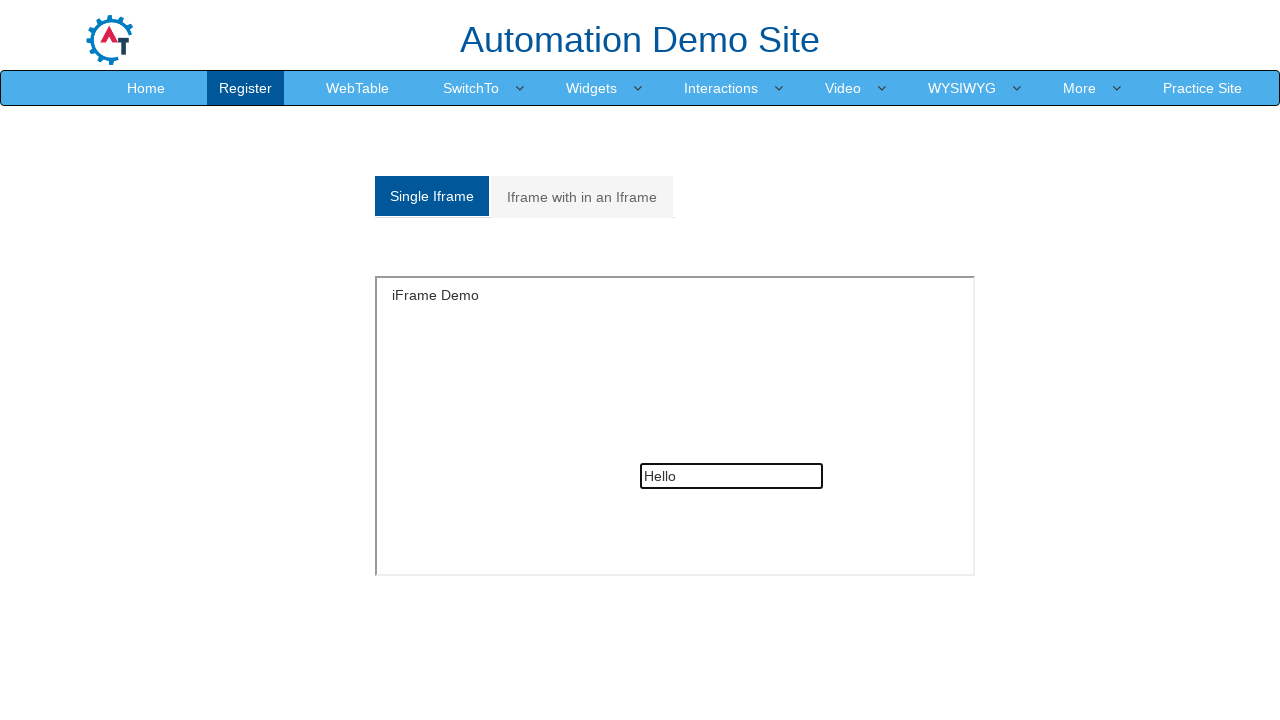